Tests drag and drop functionality on the jQuery UI demo page by dragging a source element and dropping it onto a target element within an iframe.

Starting URL: https://jqueryui.com/droppable/

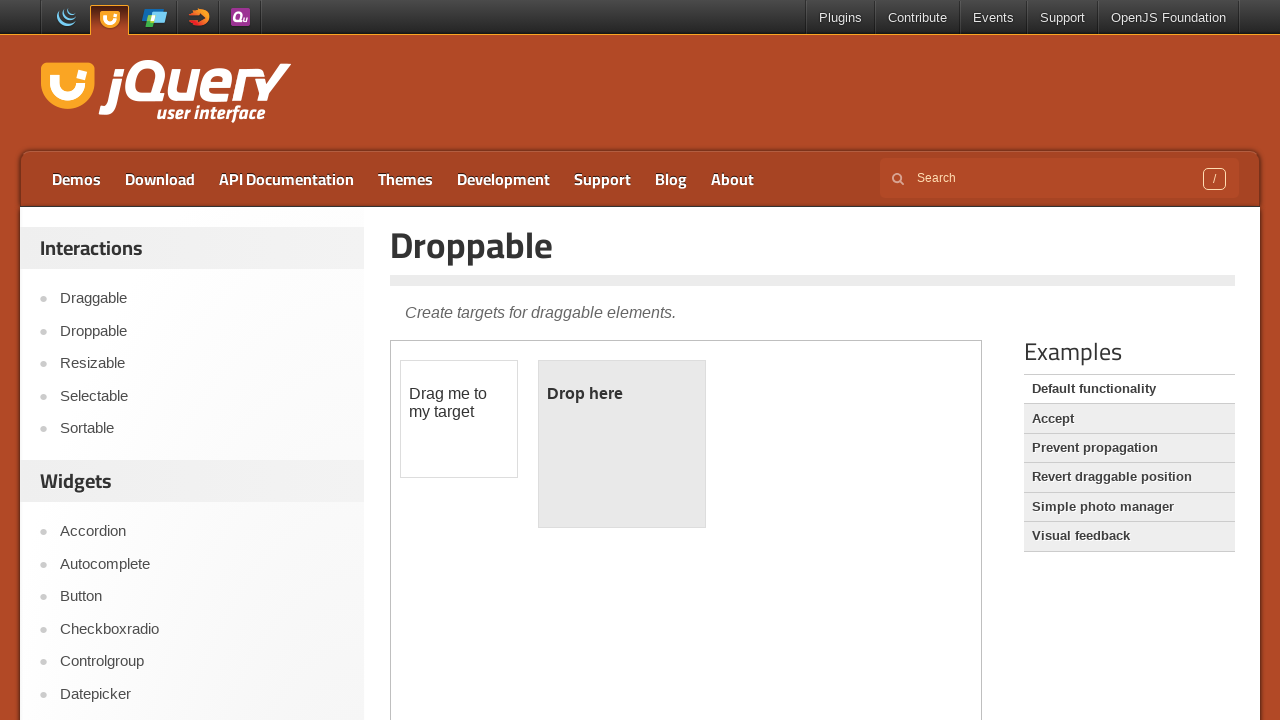

Located the first iframe containing the drag and drop demo
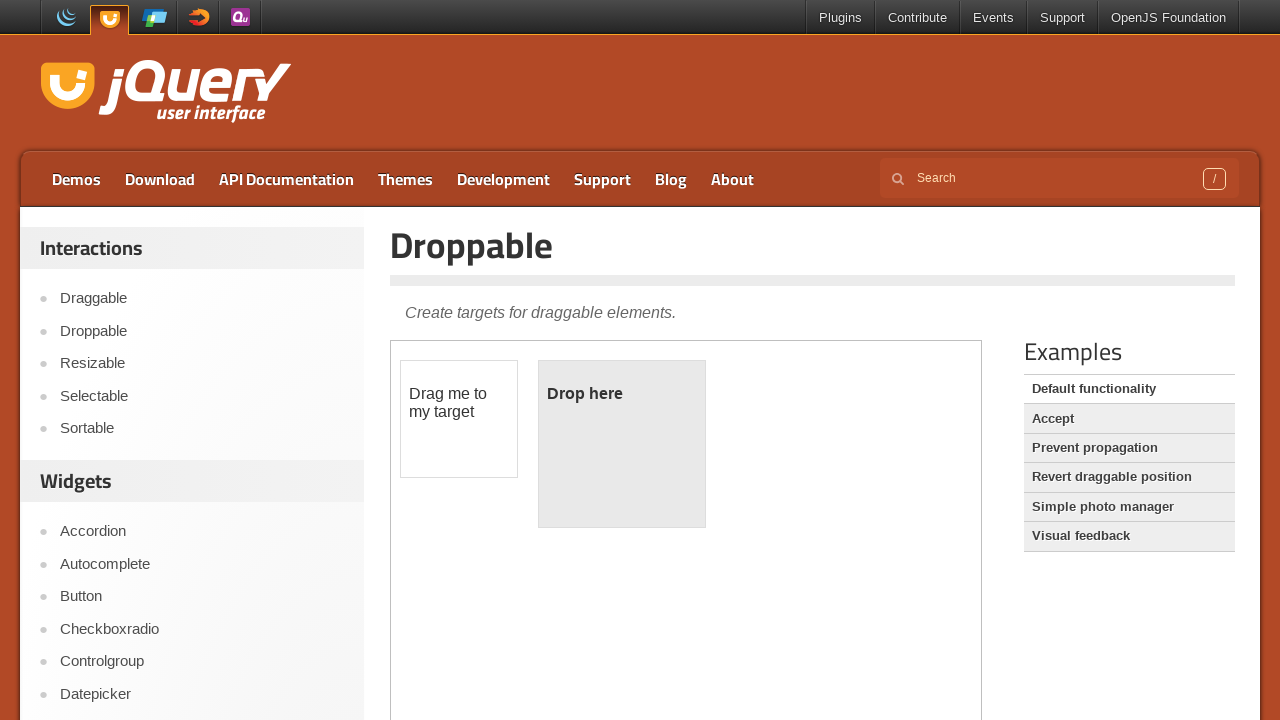

Located the draggable source element within the iframe
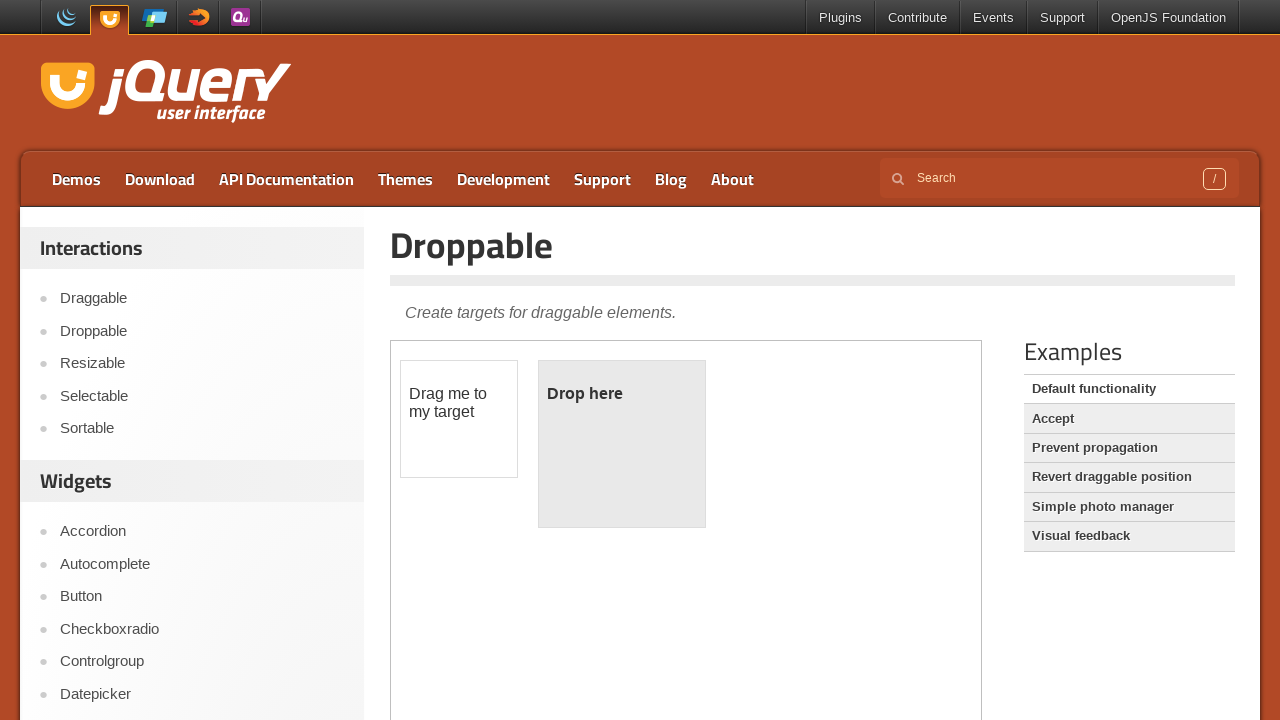

Located the droppable target element within the iframe
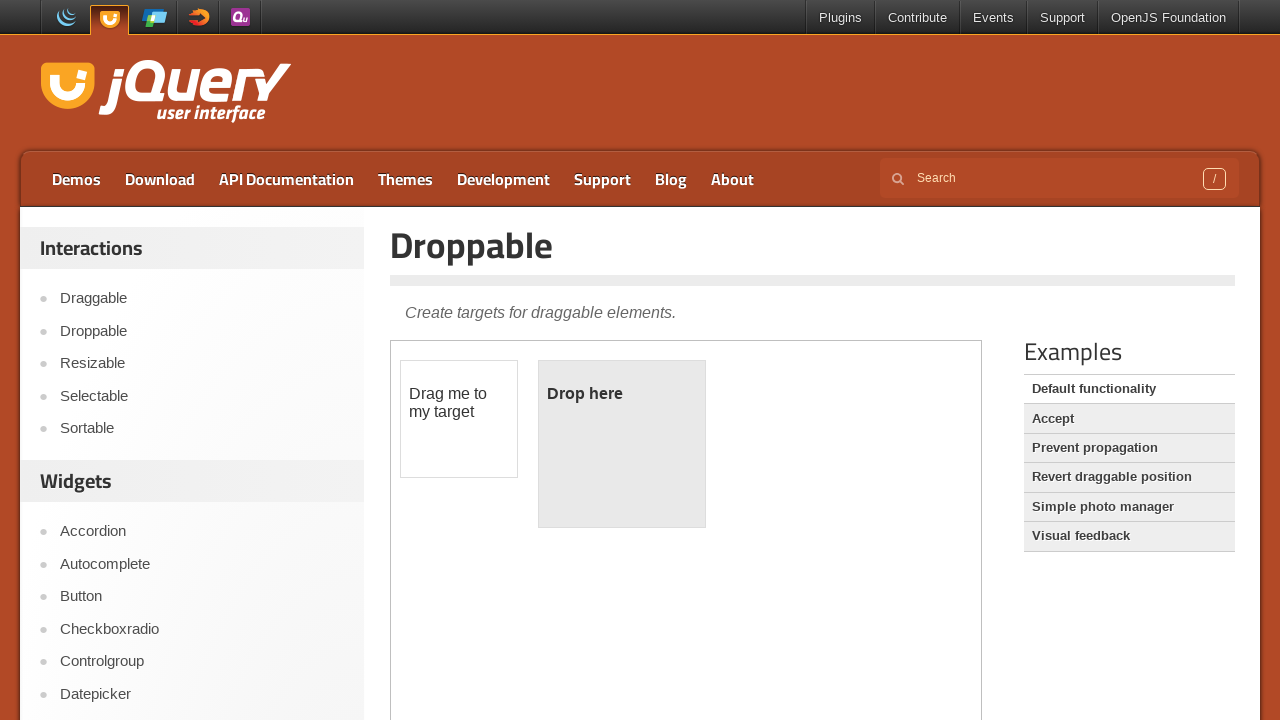

Successfully dragged source element and dropped it onto target element at (622, 444)
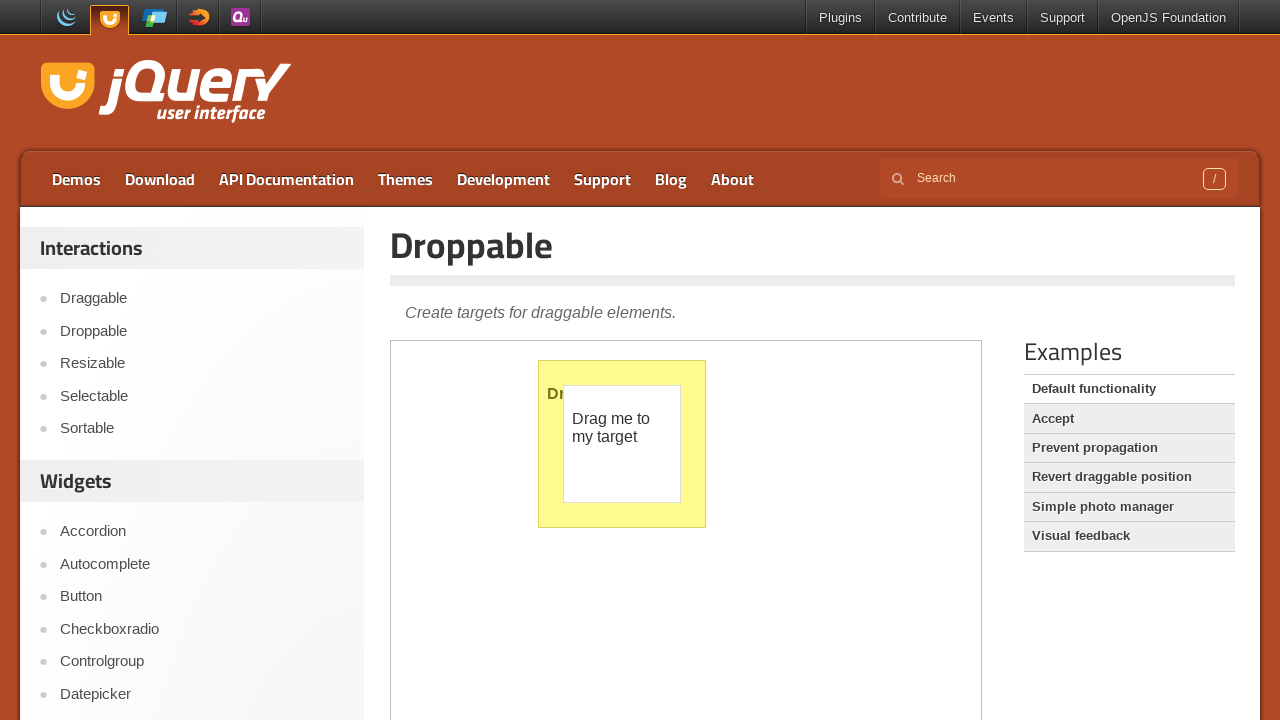

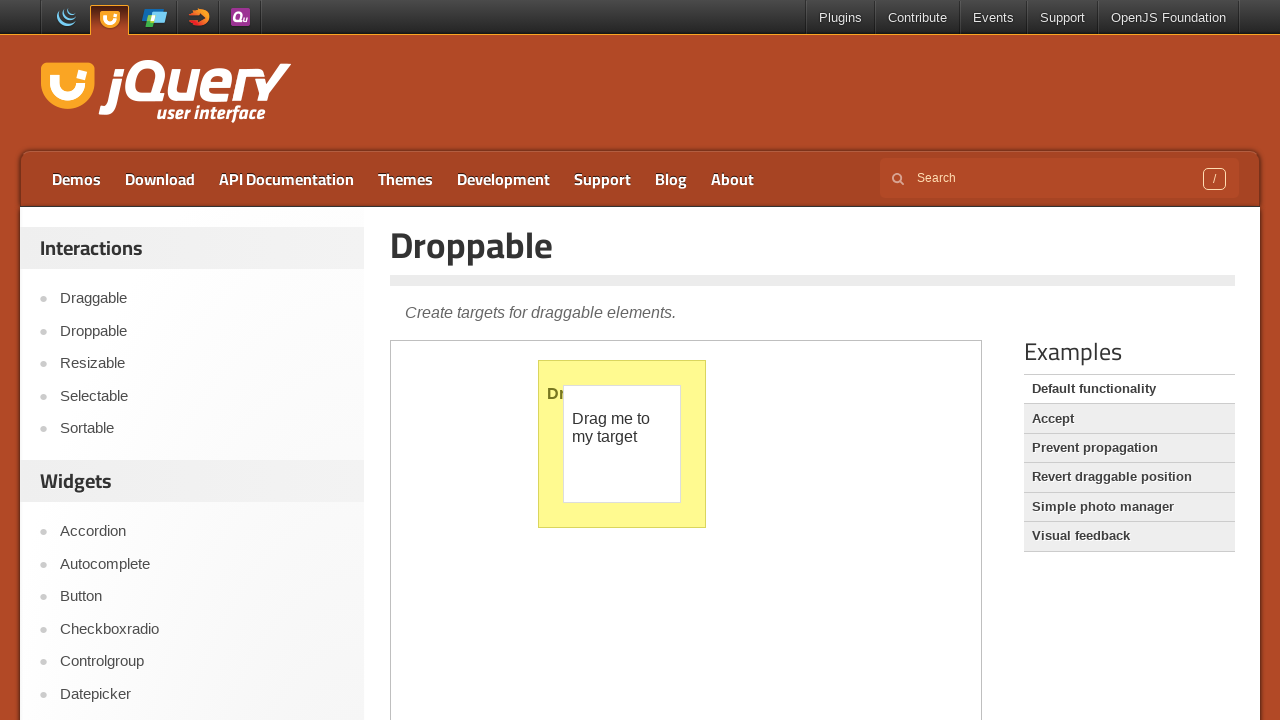